Verifies that the HTML lang attribute is correctly set to 'uk' for Ukrainian page and 'en' for English page

Starting URL: https://mission101.ai/ua/uzhhorod

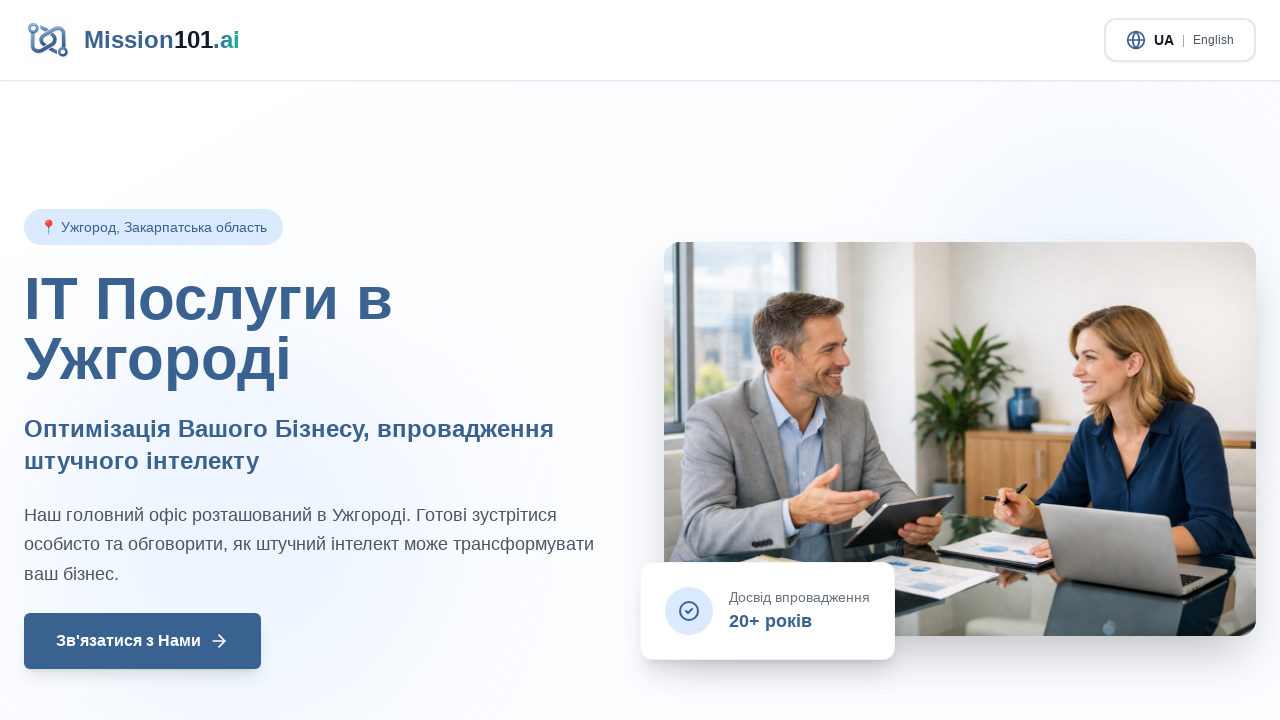

Waited for network to be idle on Ukrainian page
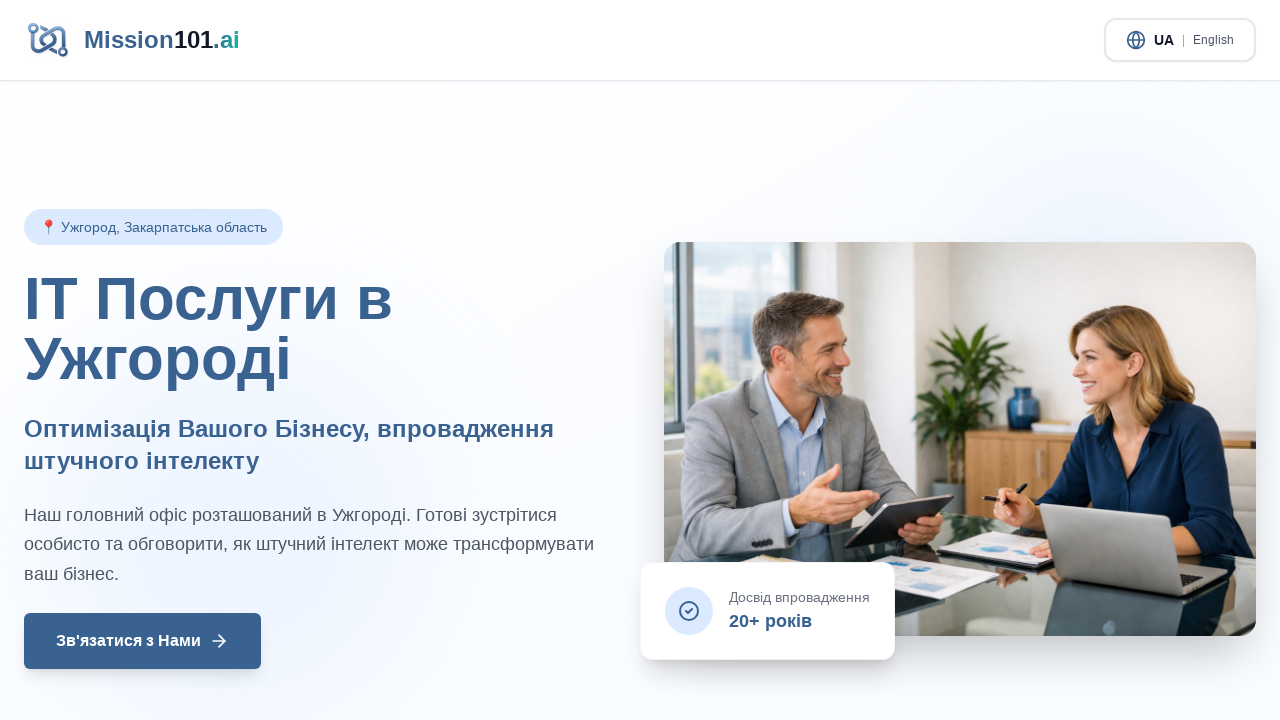

Retrieved lang attribute from html element
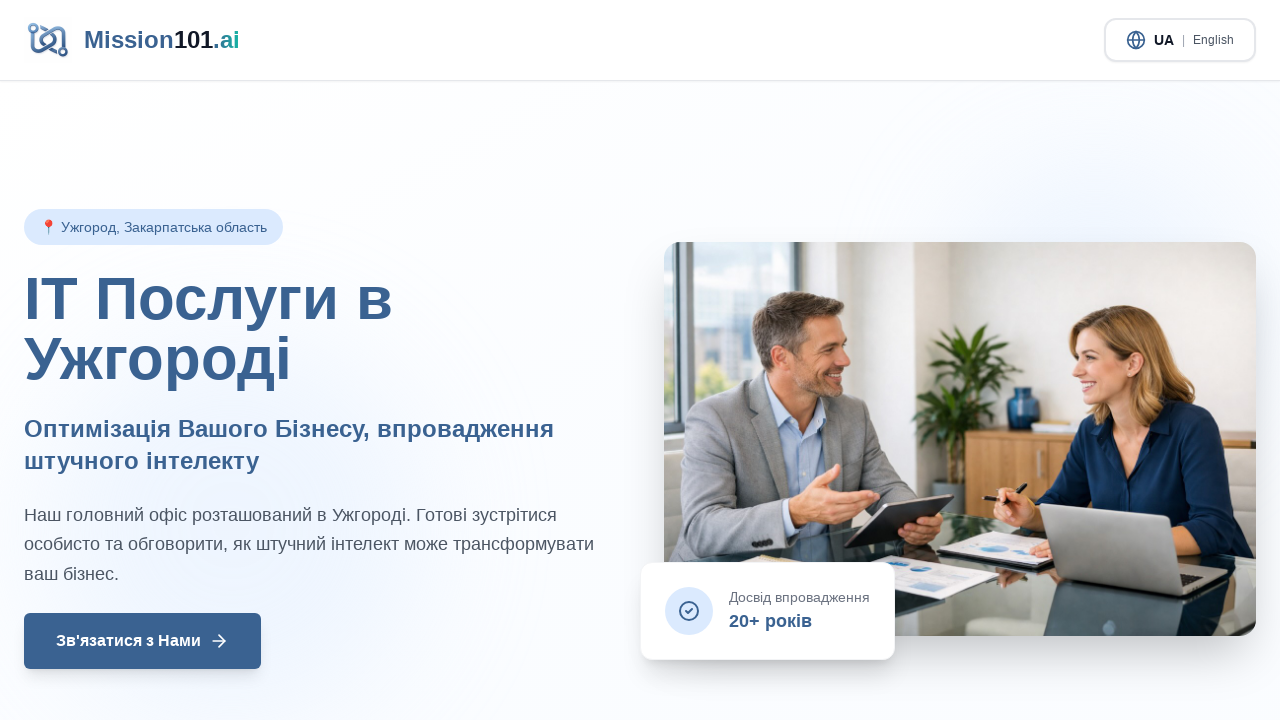

Verified HTML lang attribute is 'uk' for Ukrainian page
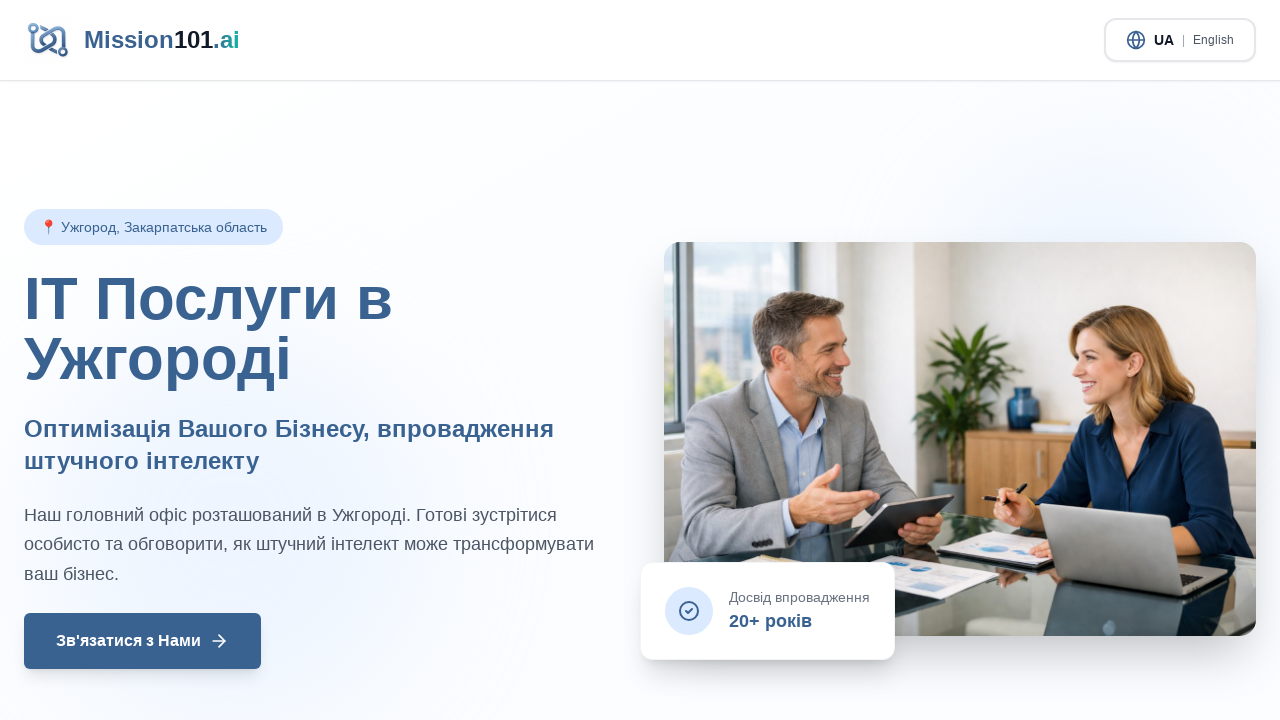

Navigated to English page at https://mission101.ai/en/uzhhorod
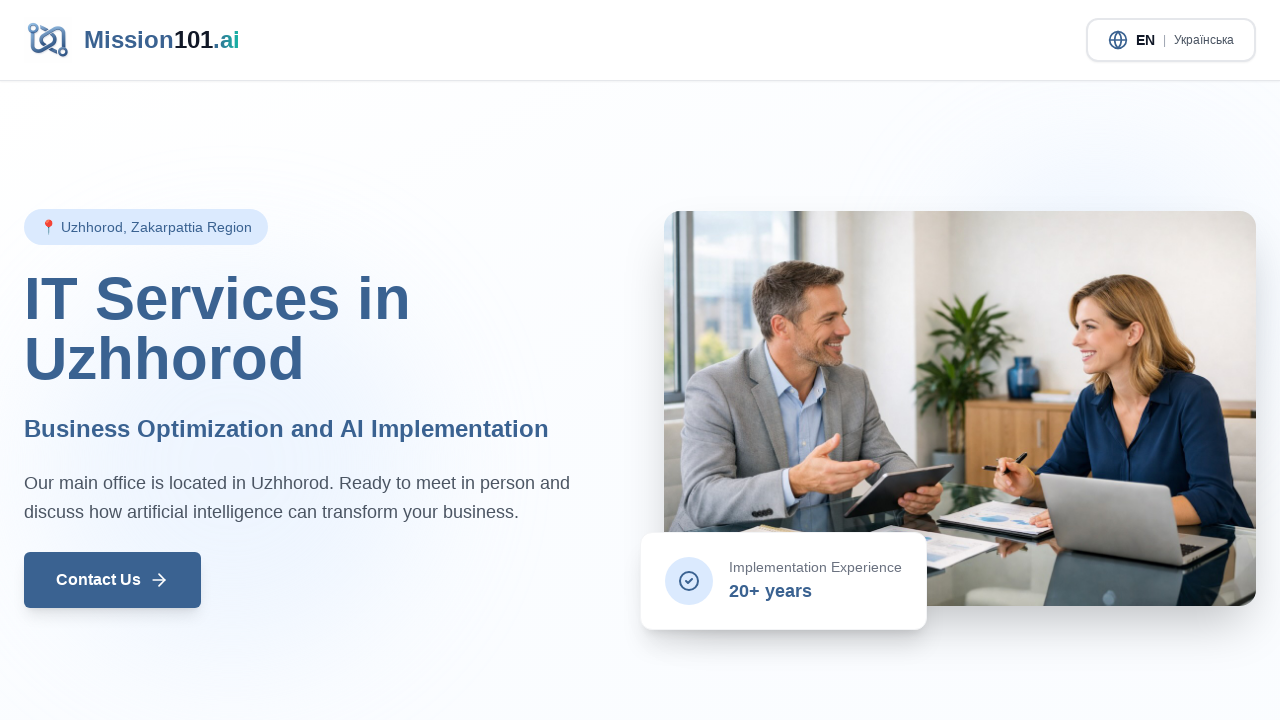

Waited for network to be idle on English page
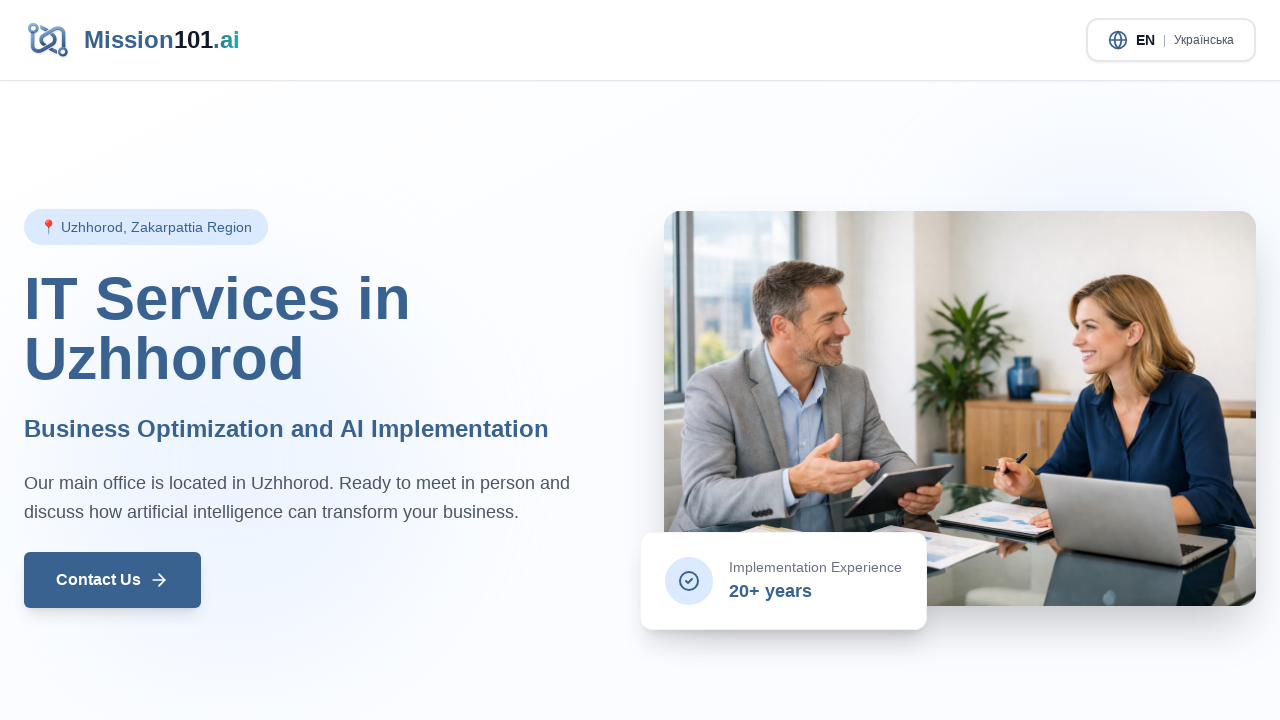

Retrieved lang attribute from html element on English page
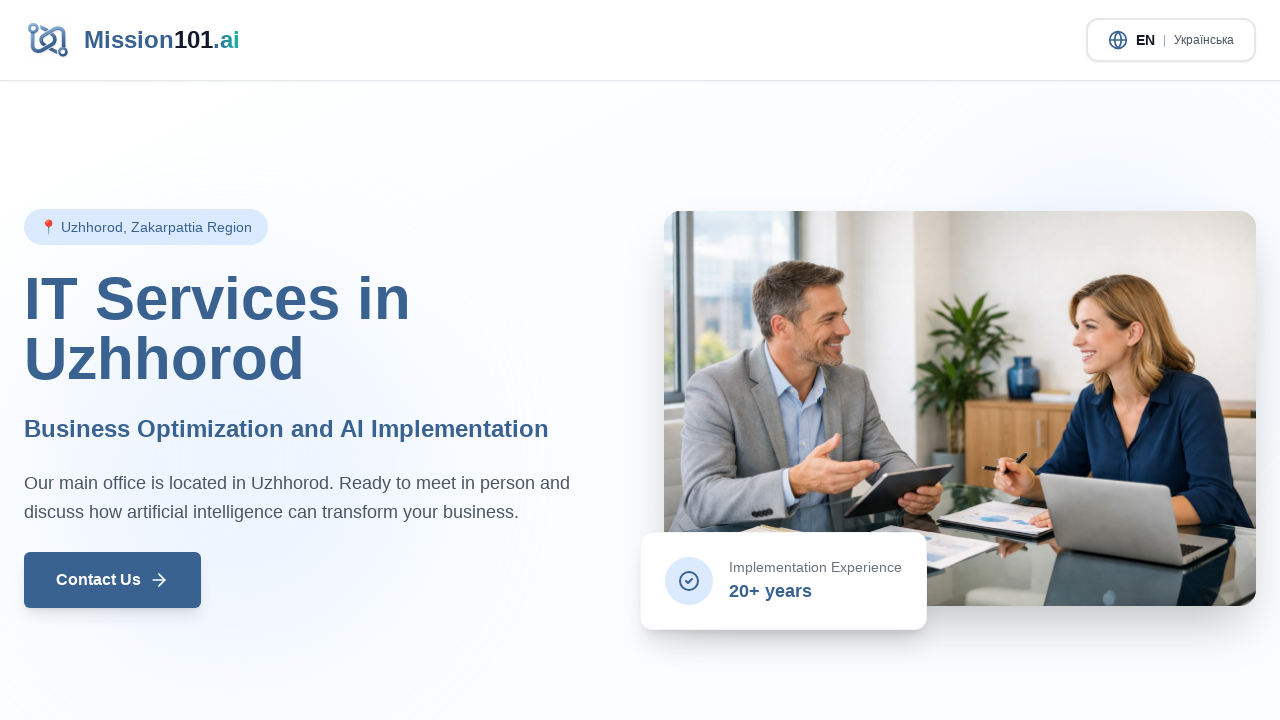

Verified HTML lang attribute is 'en' for English page
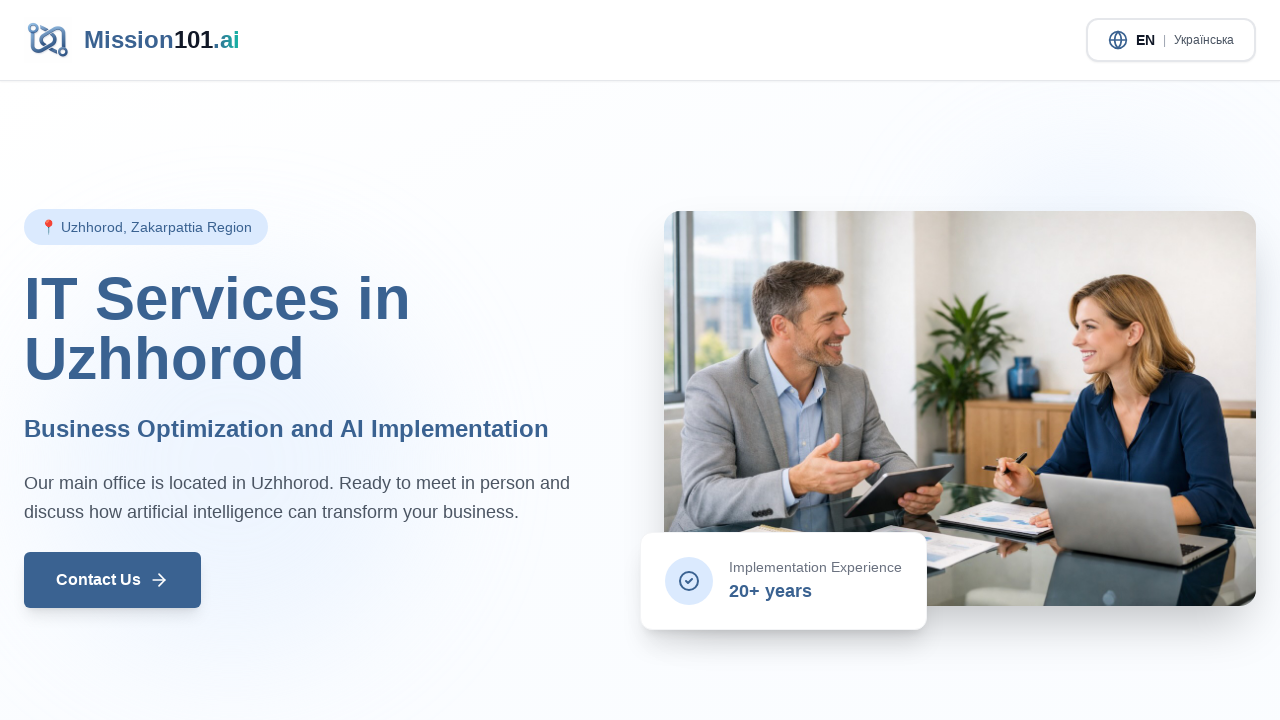

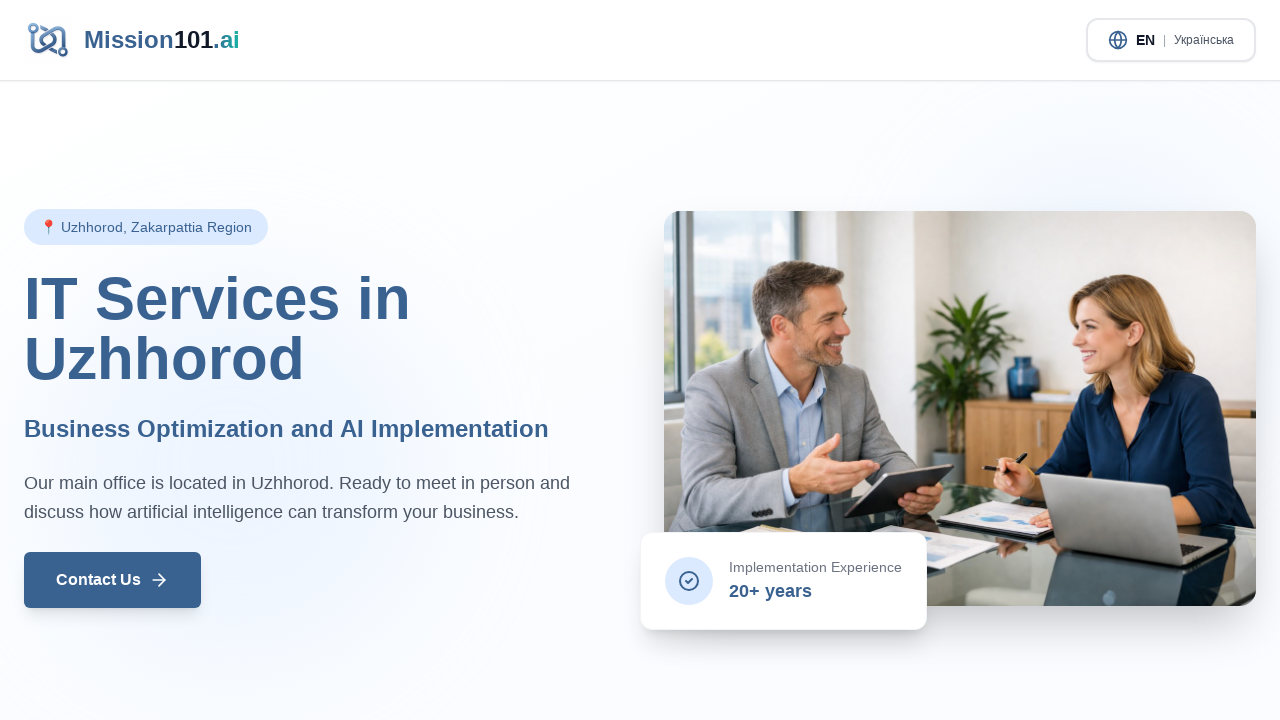